Tests that todo data persists after page reload, maintaining completed state

Starting URL: https://demo.playwright.dev/todomvc

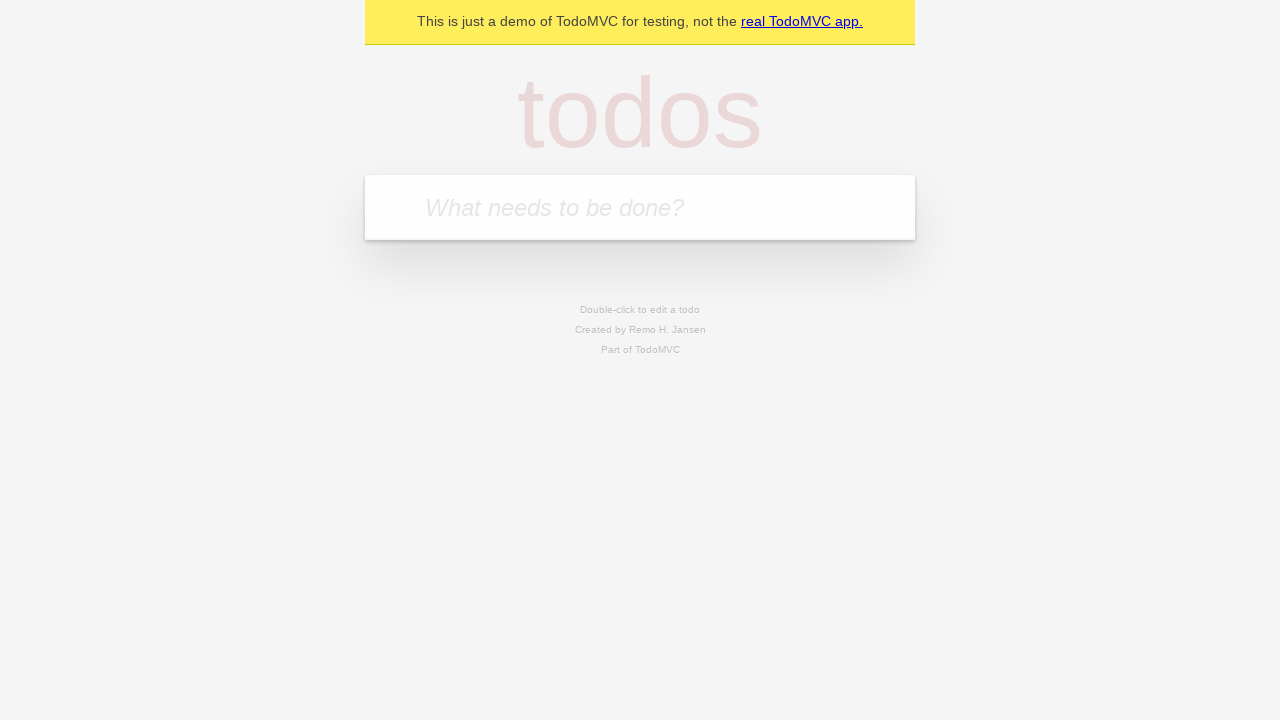

Filled todo input with 'buy some cheese' on internal:attr=[placeholder="What needs to be done?"i]
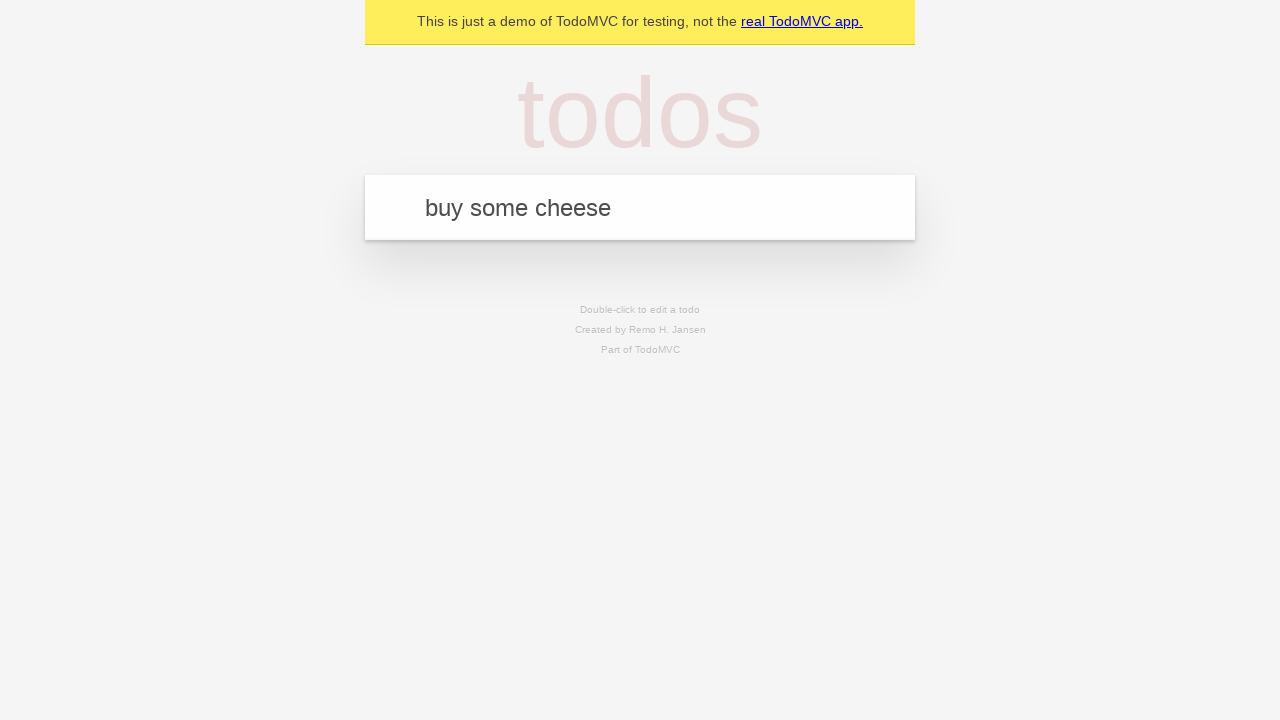

Pressed Enter to create first todo on internal:attr=[placeholder="What needs to be done?"i]
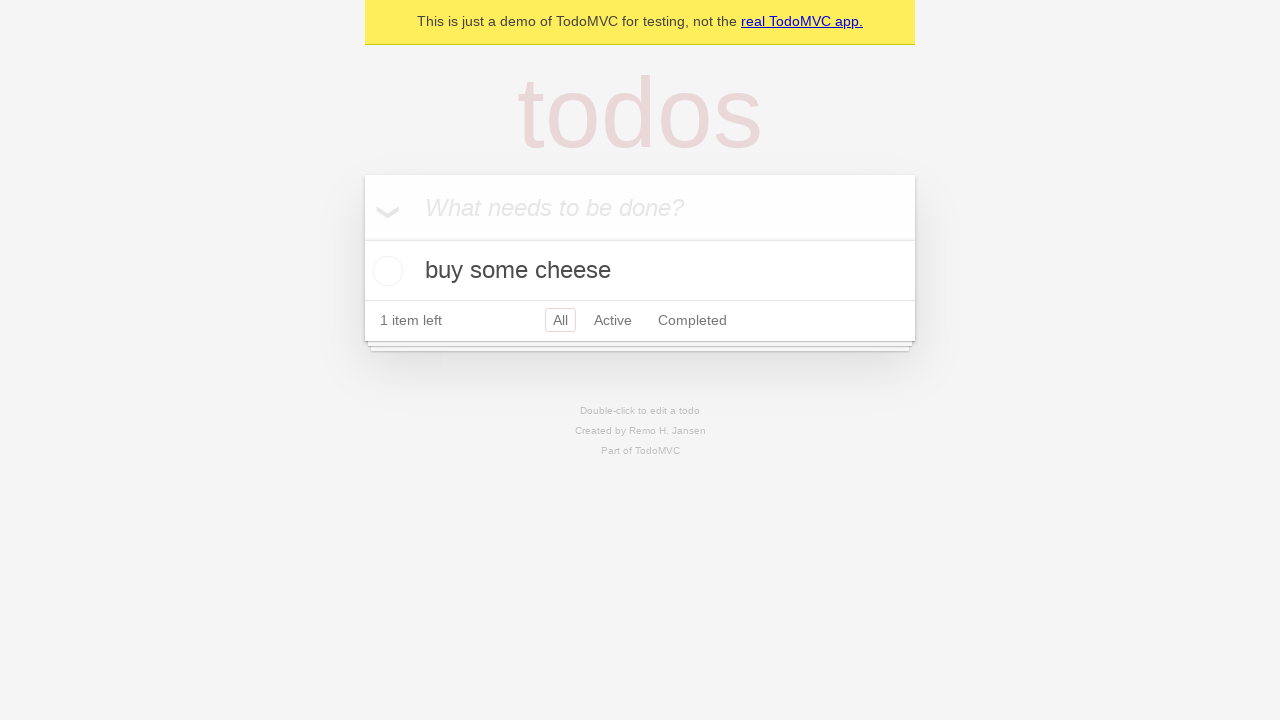

Filled todo input with 'feed the cat' on internal:attr=[placeholder="What needs to be done?"i]
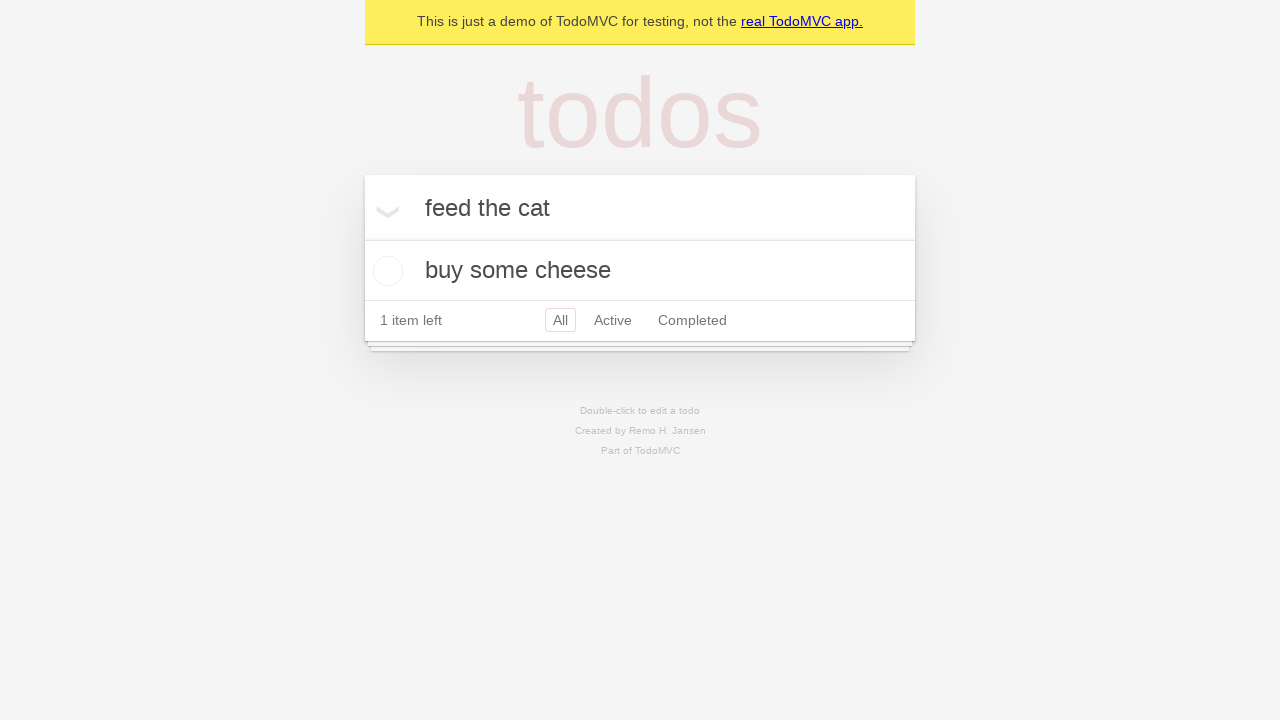

Pressed Enter to create second todo on internal:attr=[placeholder="What needs to be done?"i]
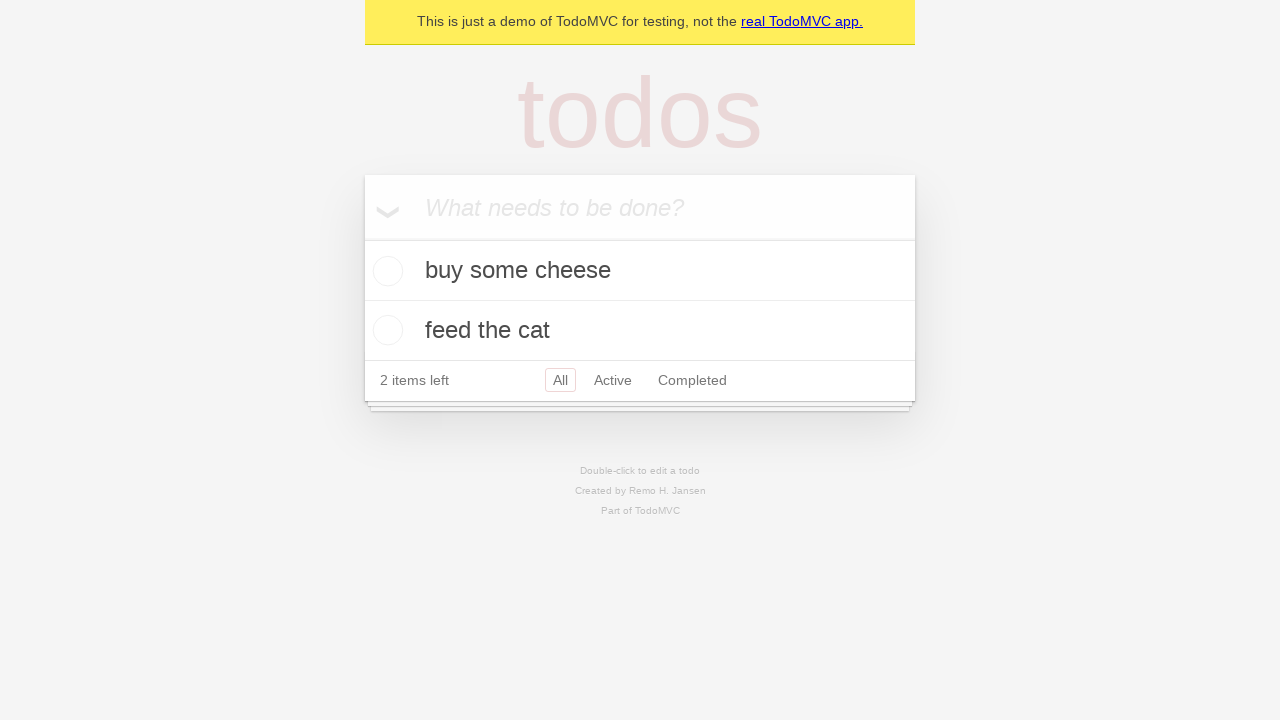

Checked first todo item as completed at (385, 271) on internal:testid=[data-testid="todo-item"s] >> nth=0 >> internal:role=checkbox
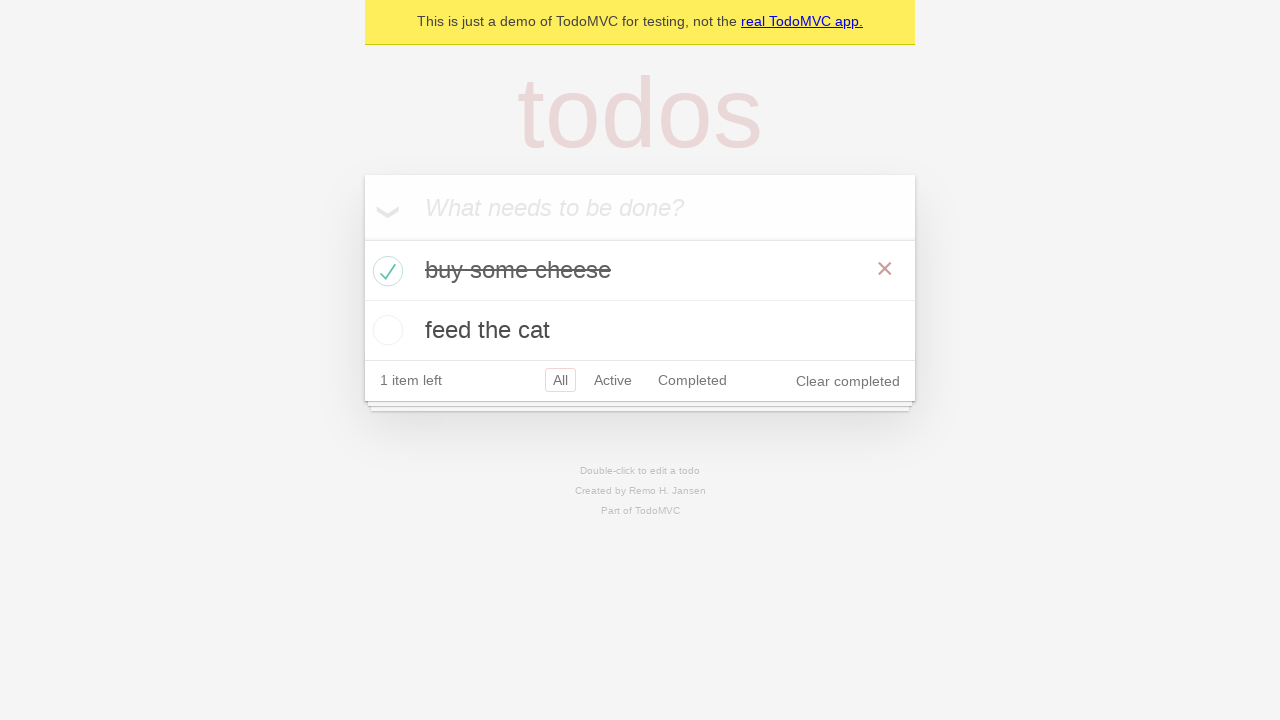

Reloaded the page
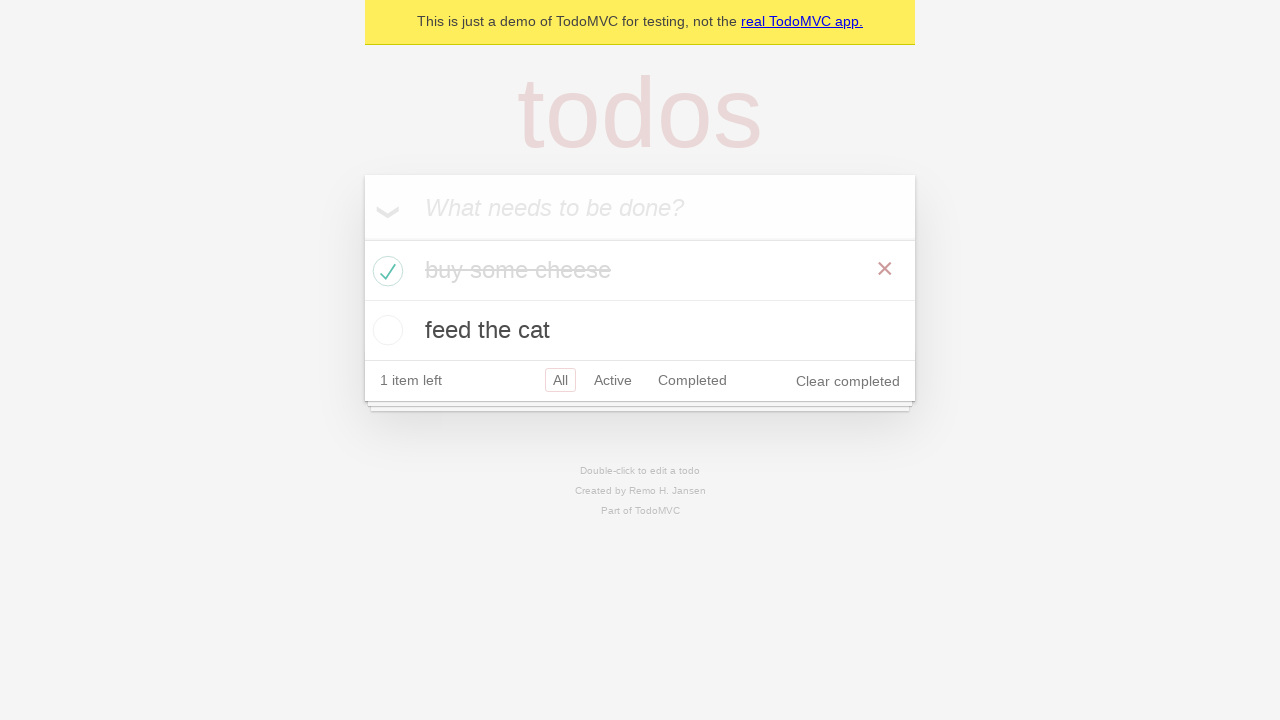

Todo items loaded after page reload
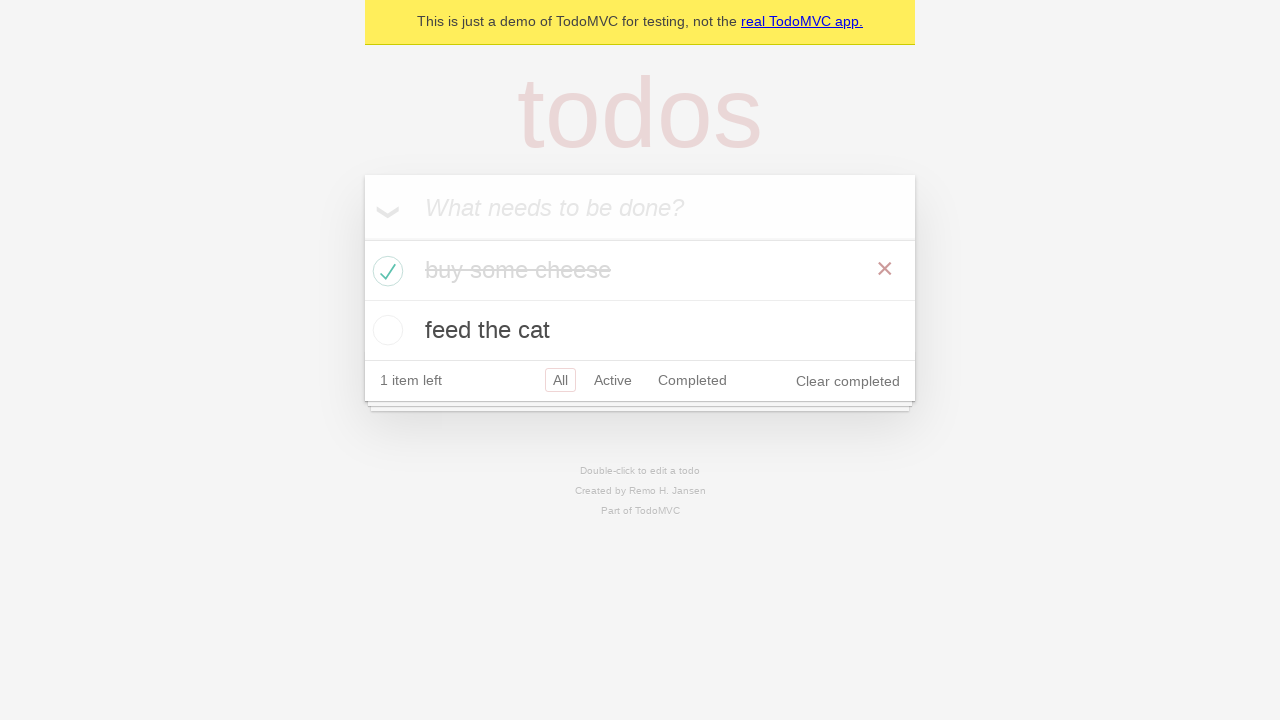

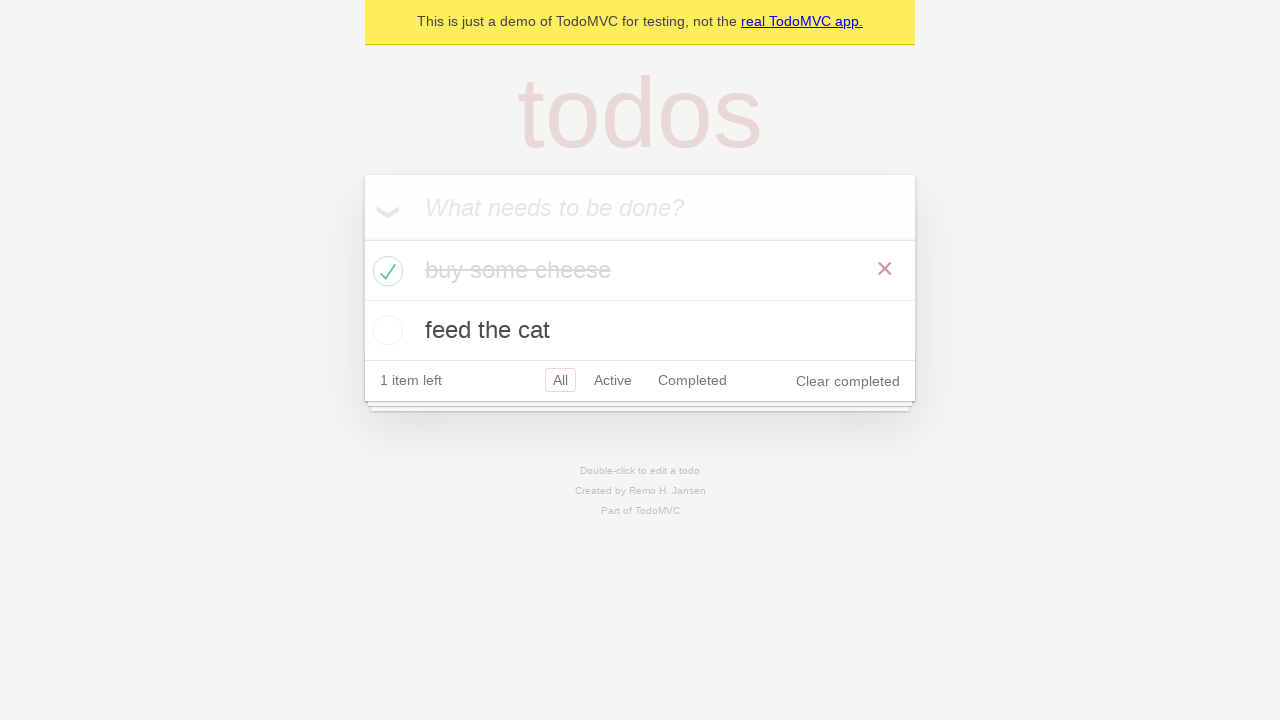